Navigates to QA Click Academy practice page and interacts with a web table to verify its structure by checking rows and columns, and reading table data.

Starting URL: https://qaclickacademy.com/practice.php

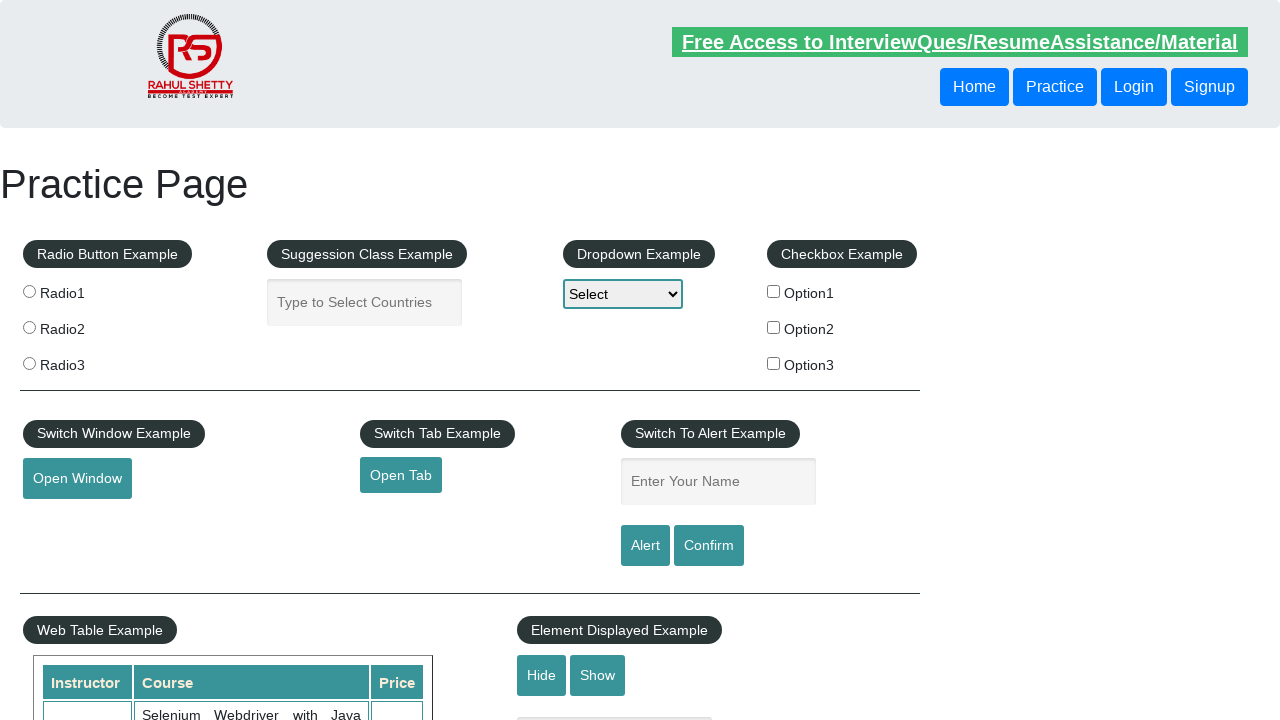

Web table with class 'table-display' is now visible
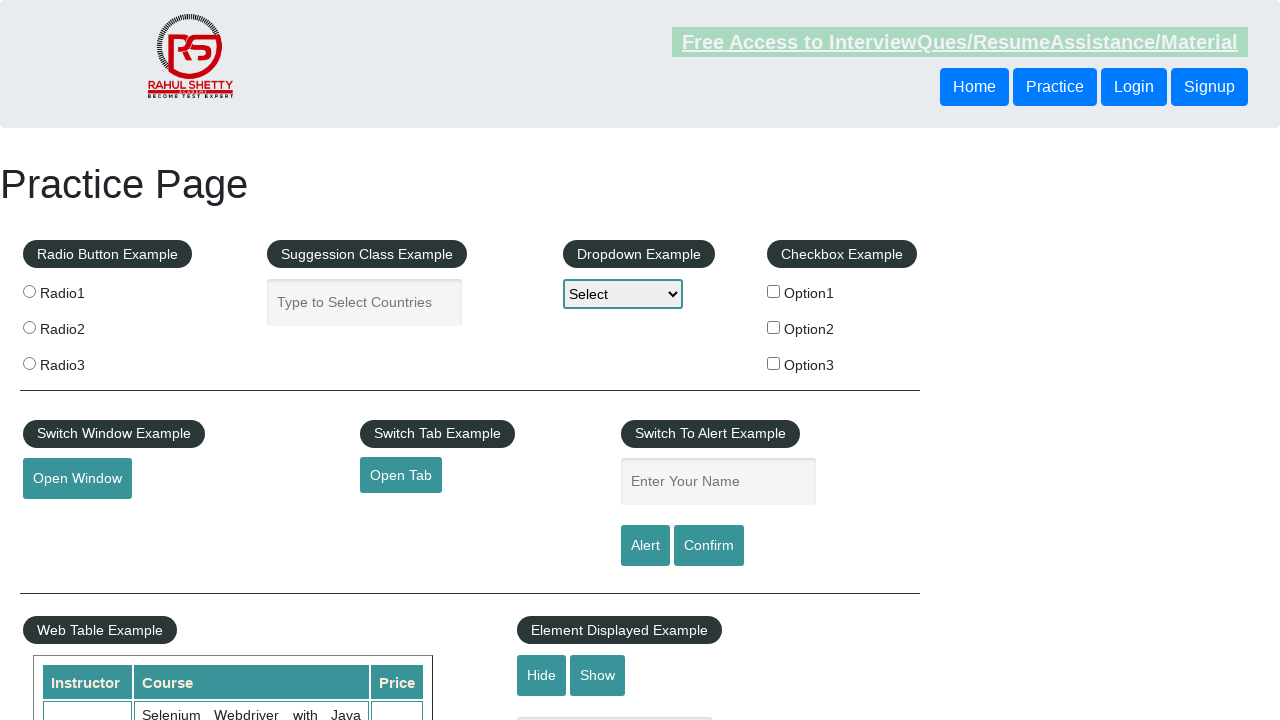

Table rows are present in the web table
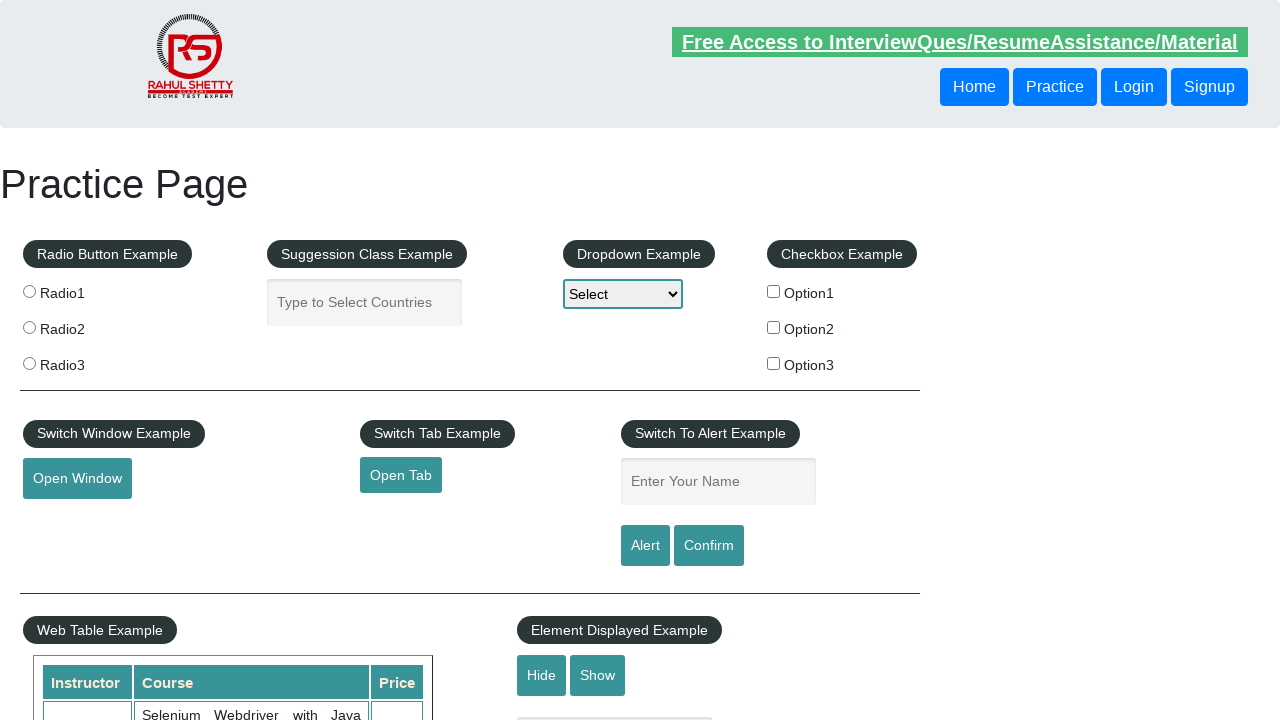

Table headers (th elements) are present in the first row
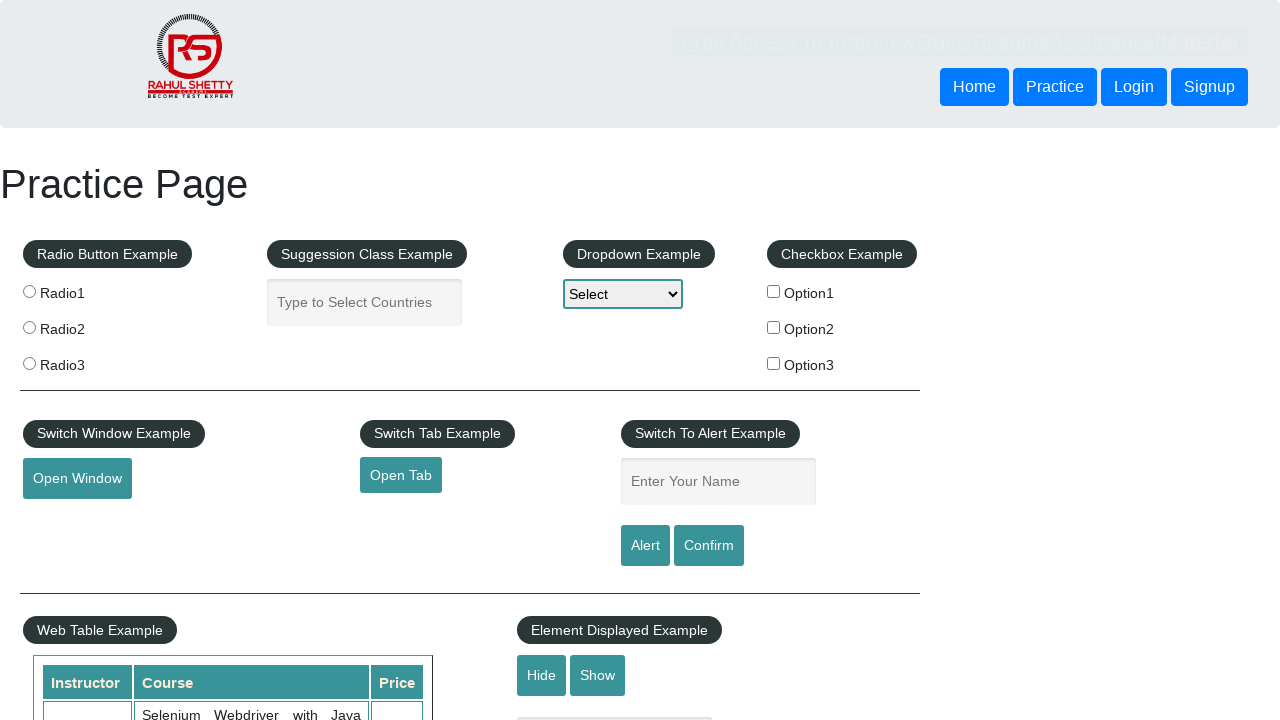

Second data row (third child) of the table is accessible
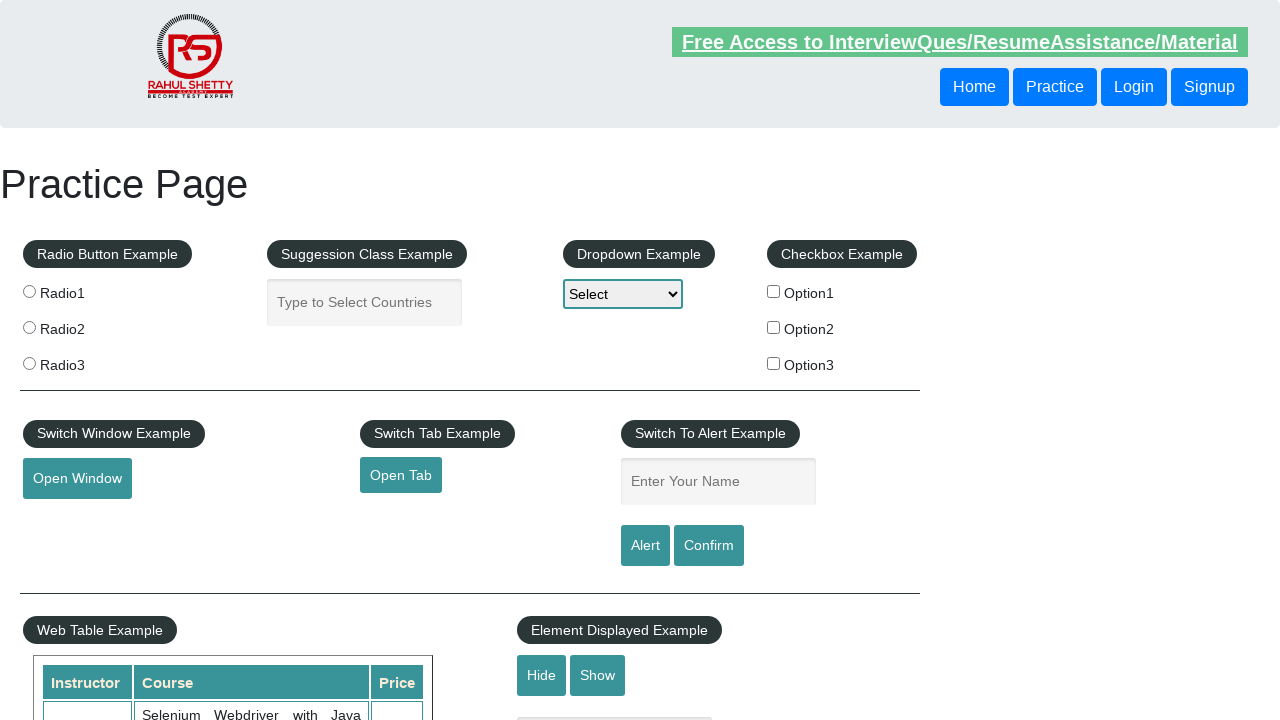

Table with id 'product' is present on the page
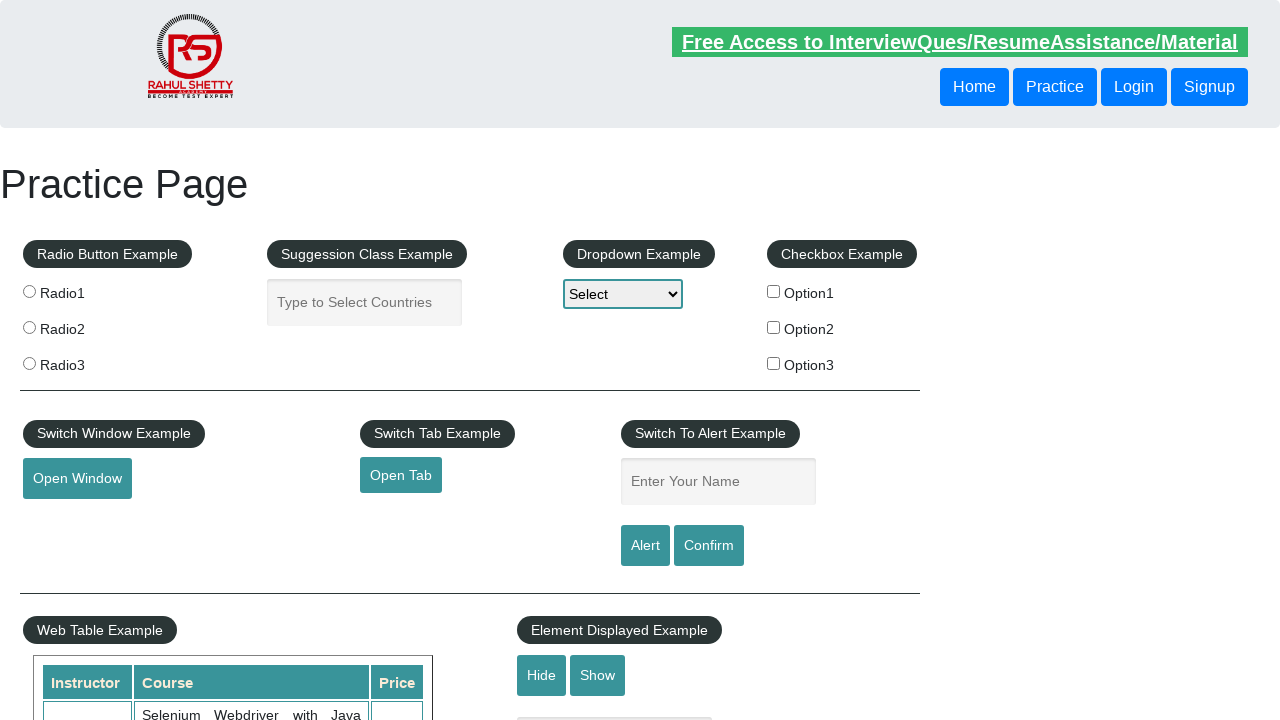

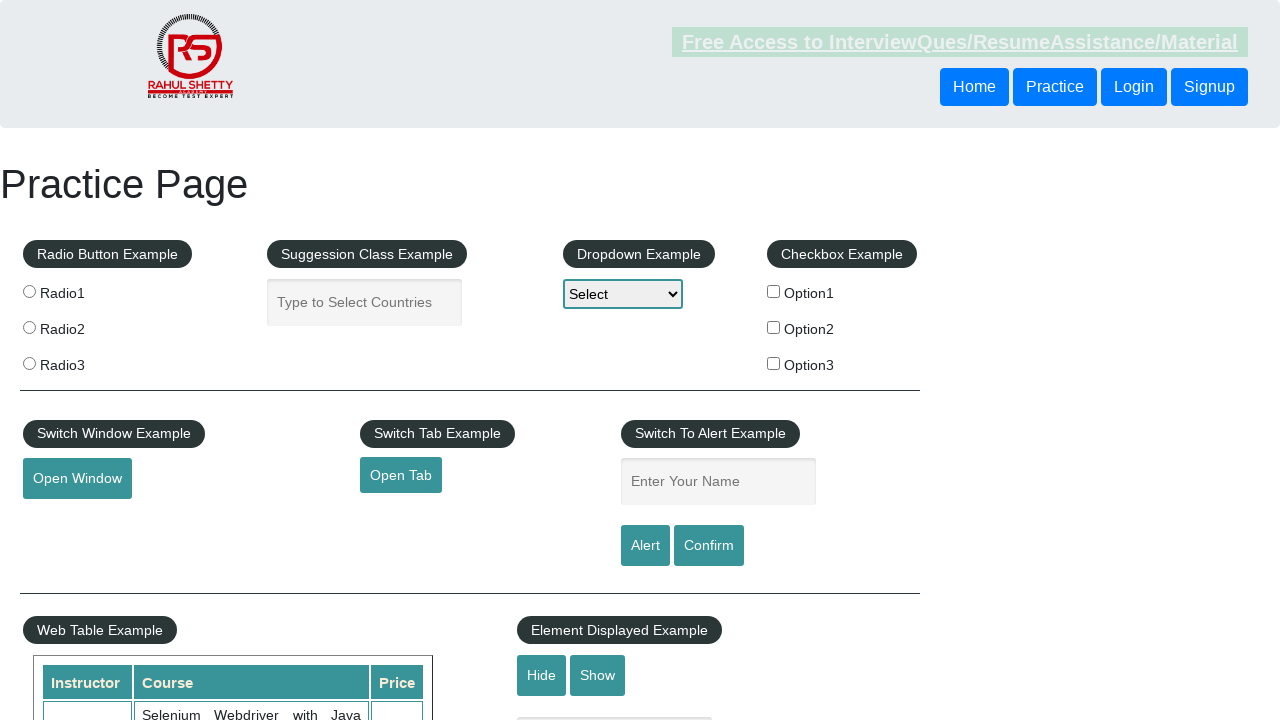